Navigates to the EA App demo website. The test only loads the homepage with no additional actions (all other actions are commented out in the original script).

Starting URL: http://eaapp.somee.com

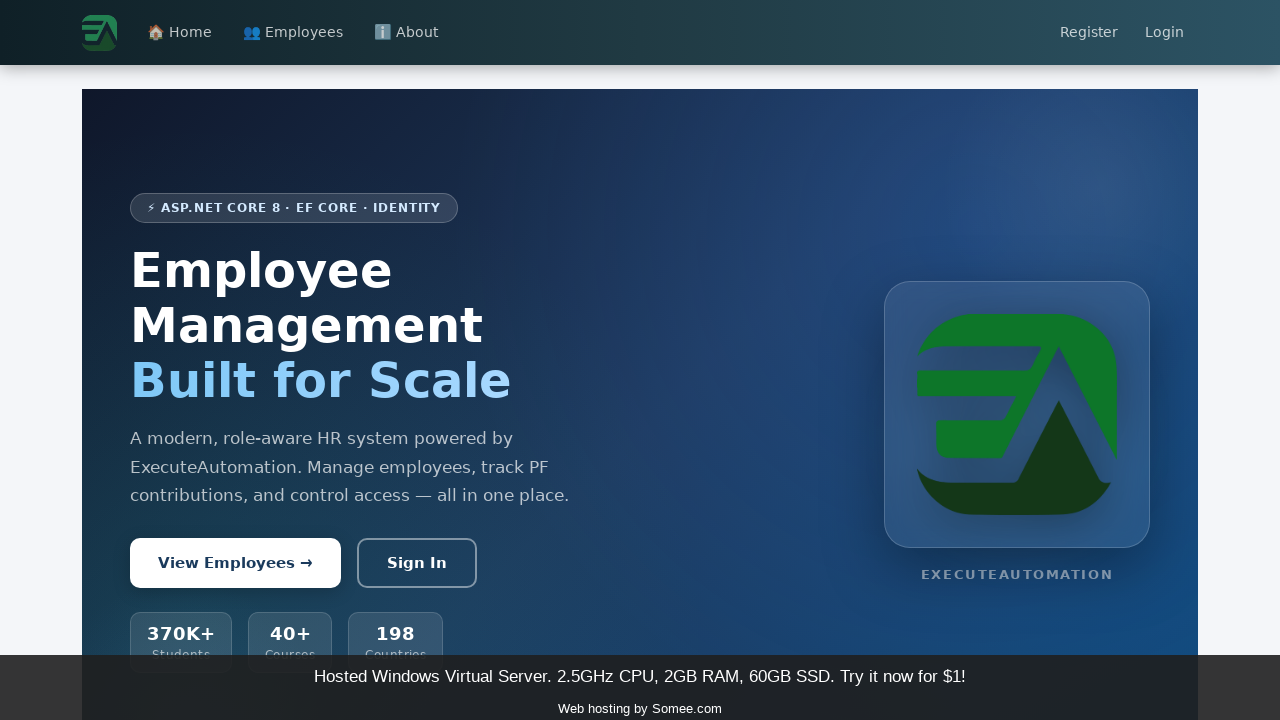

Waited for page to reach domcontentloaded state
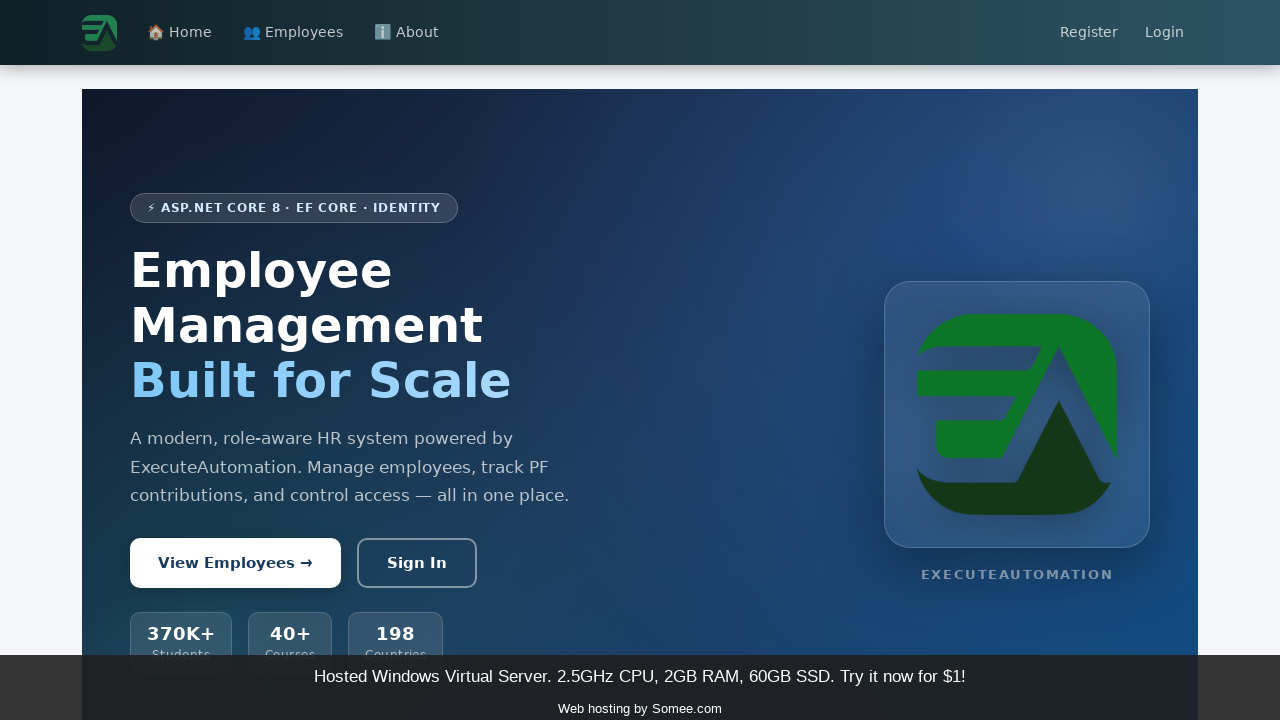

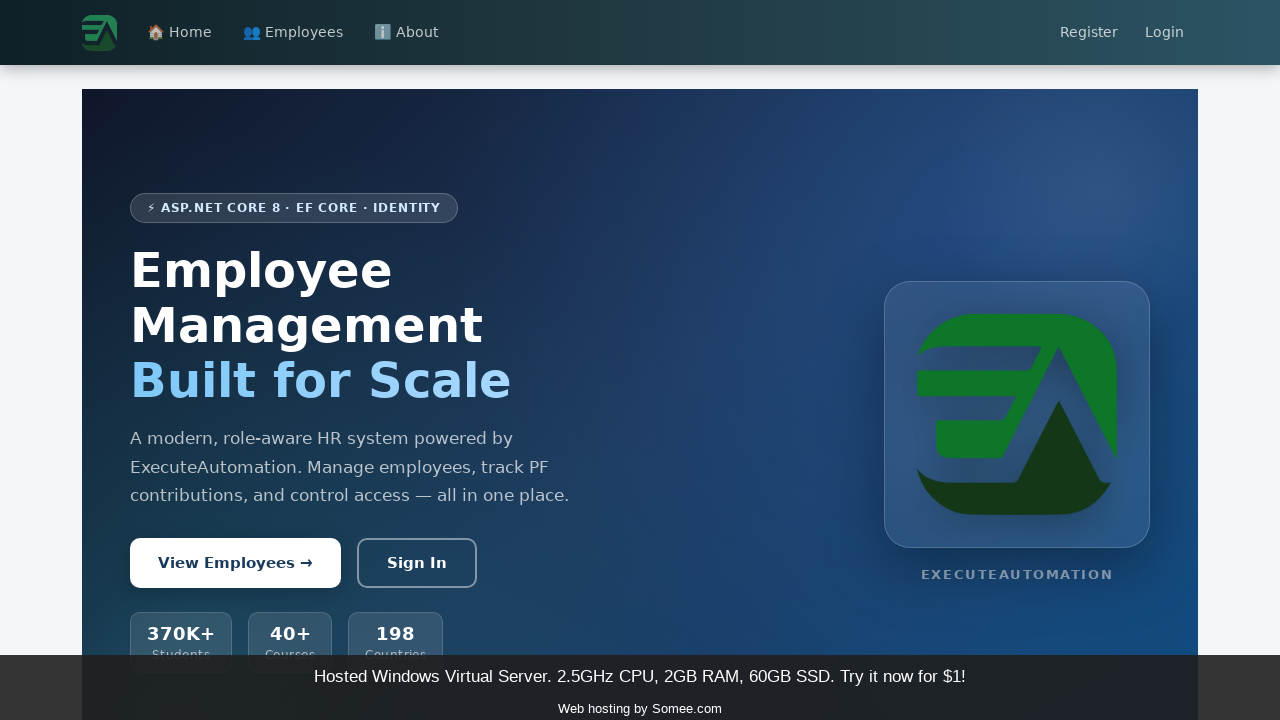